Tests drawing functionality on a signature pad by performing a series of click-and-drag mouse movements to create a pattern on the canvas

Starting URL: http://szimek.github.io/signature_pad/

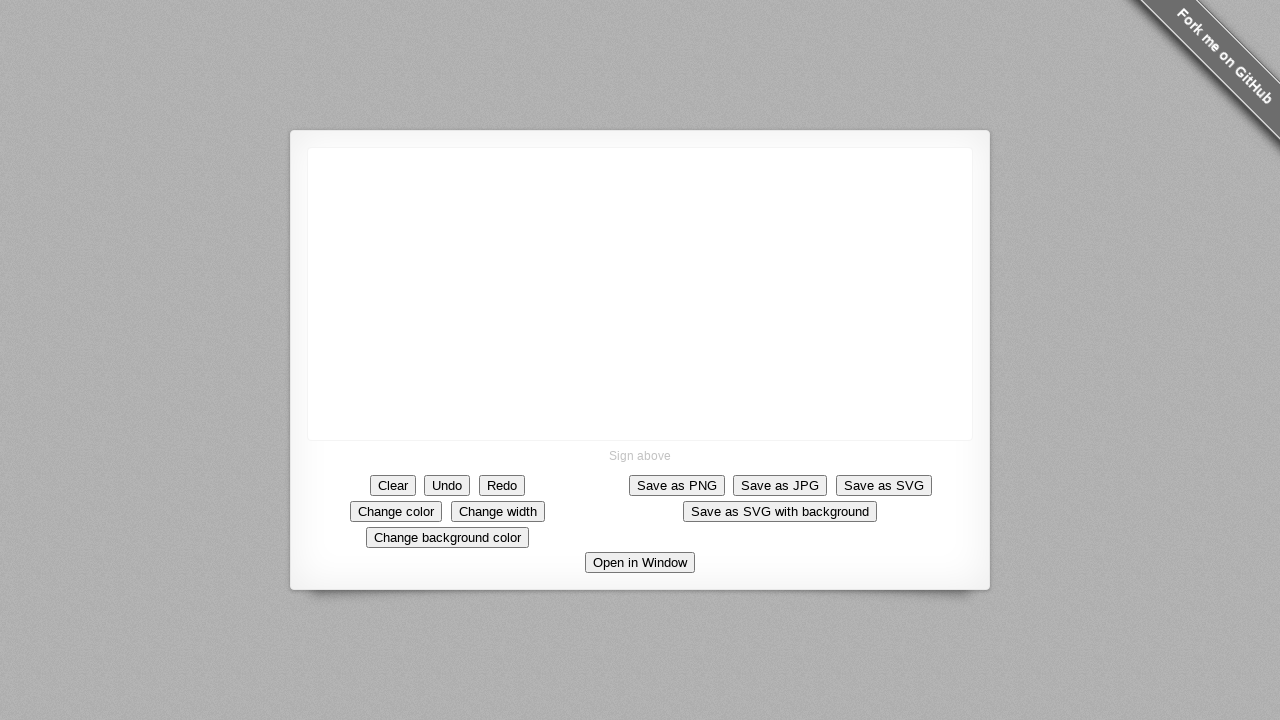

Located the signature pad canvas element
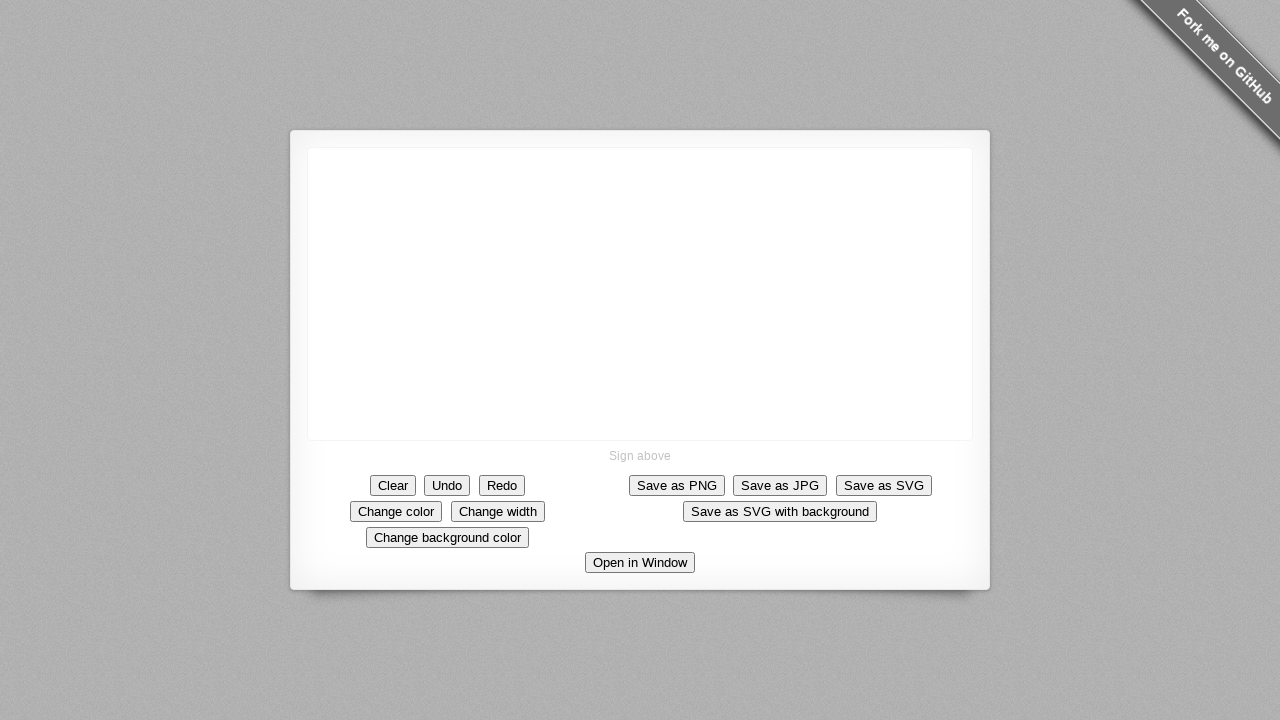

Retrieved bounding box coordinates of the canvas
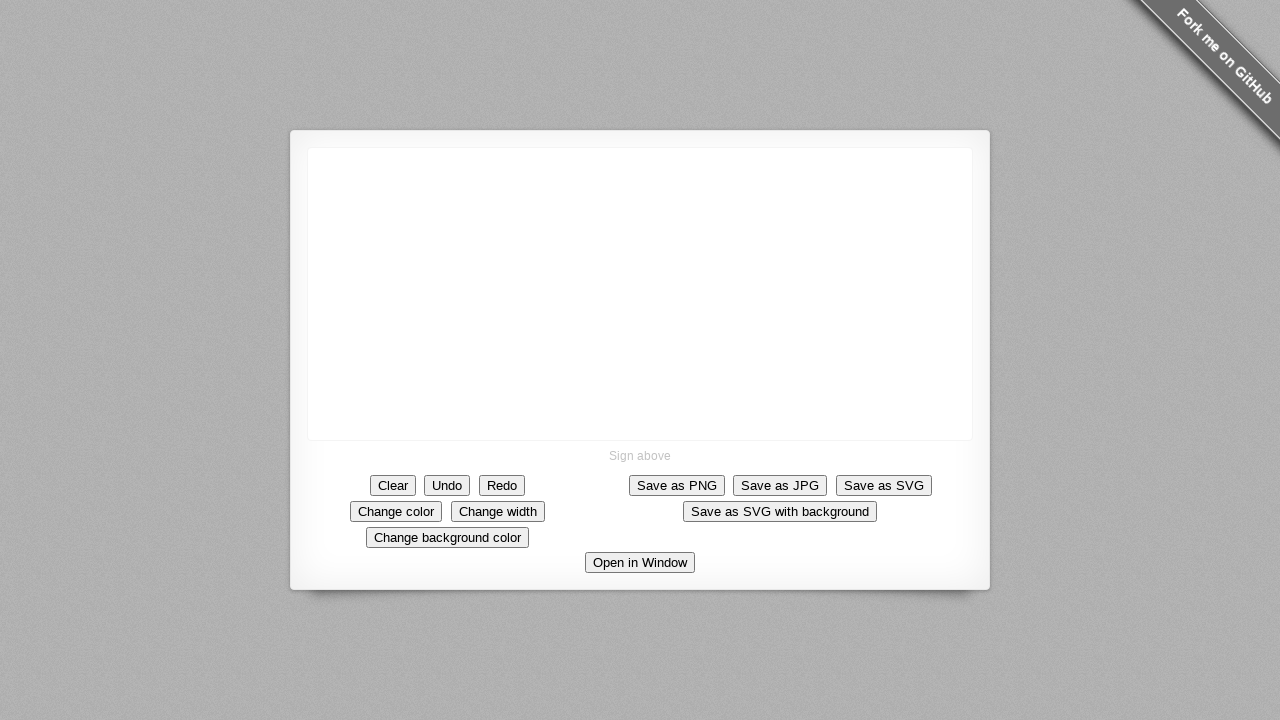

Calculated center coordinates of the canvas
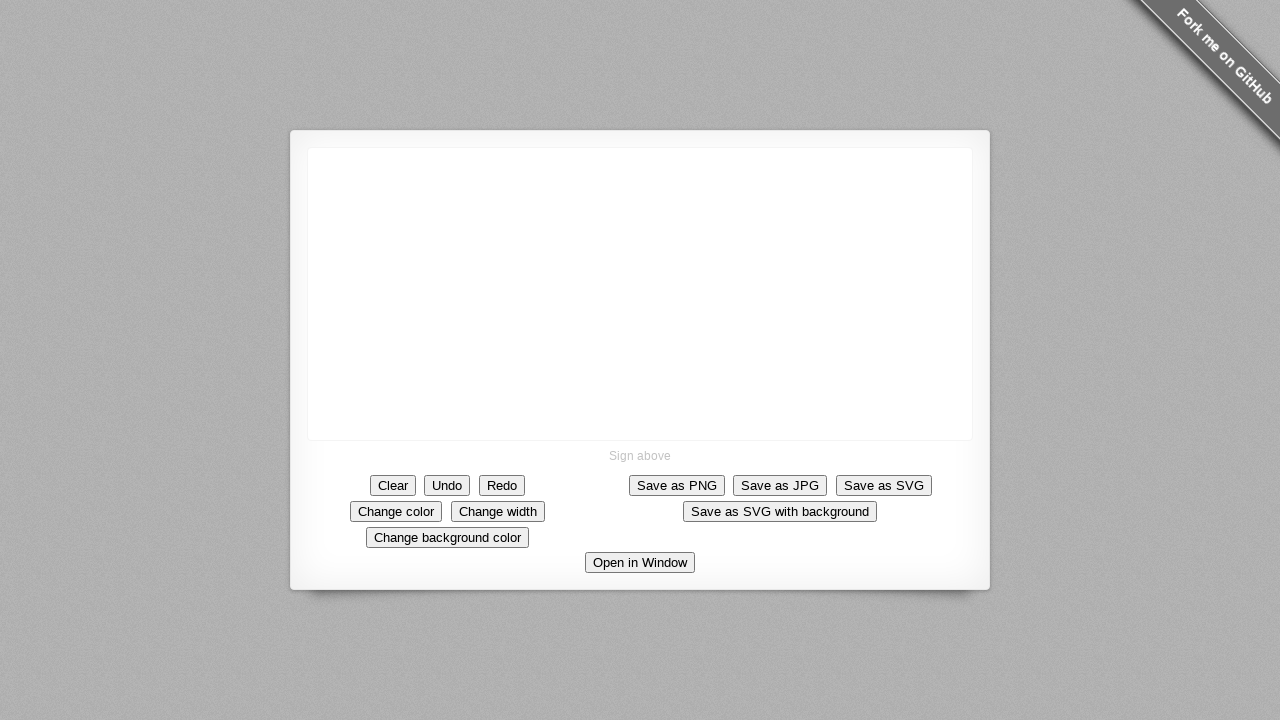

Moved mouse to center of canvas at (640, 294)
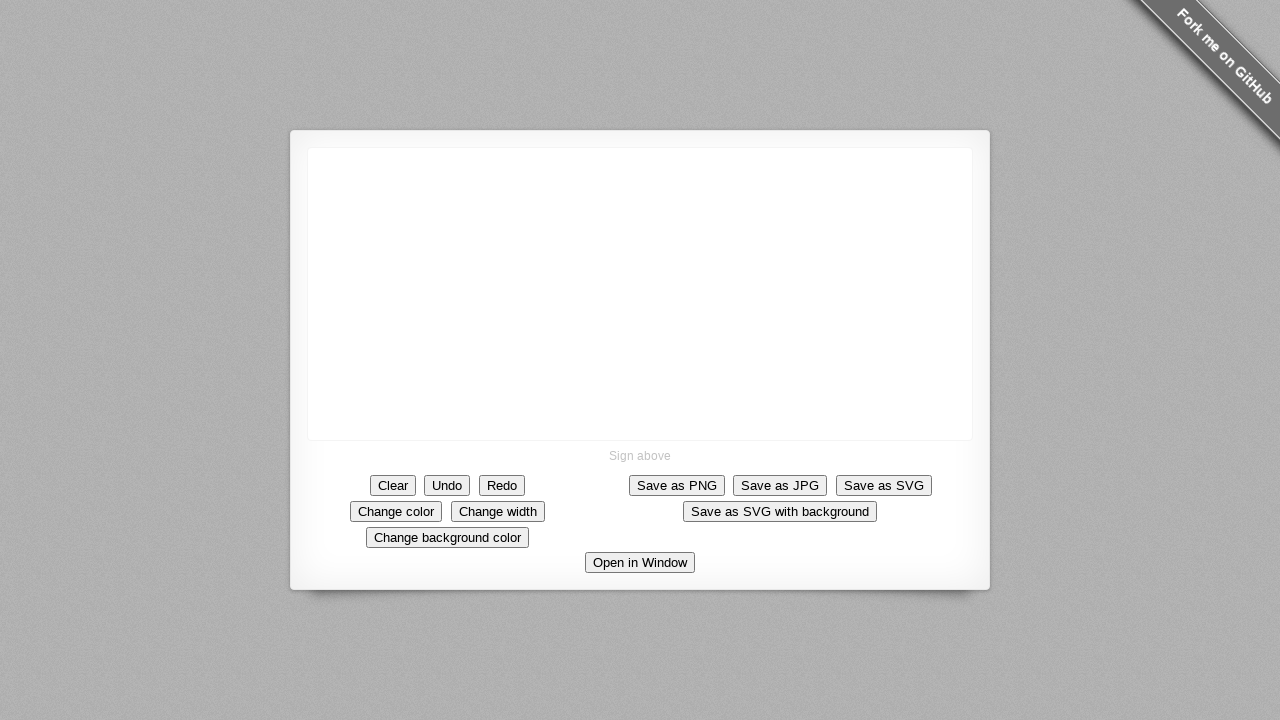

Pressed down mouse button to start drawing at (640, 294)
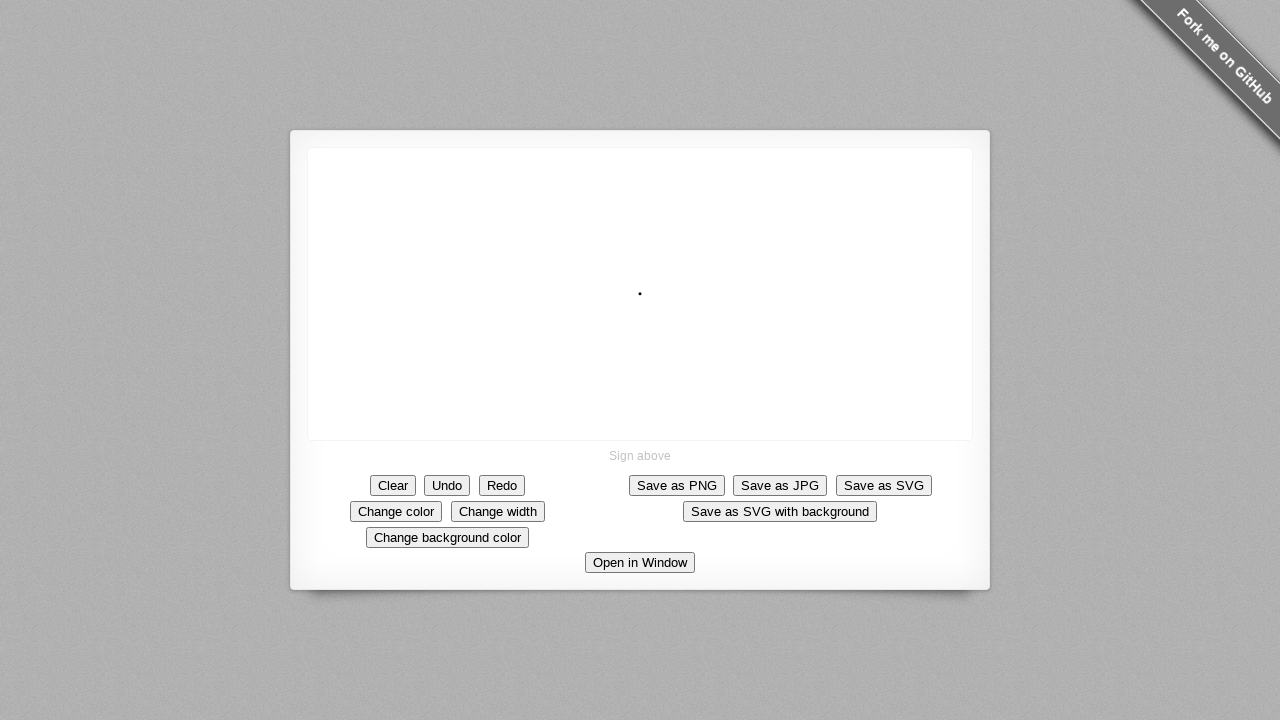

Moved mouse to position (590.0, 323.84375) to continue drawing pattern at (590, 324)
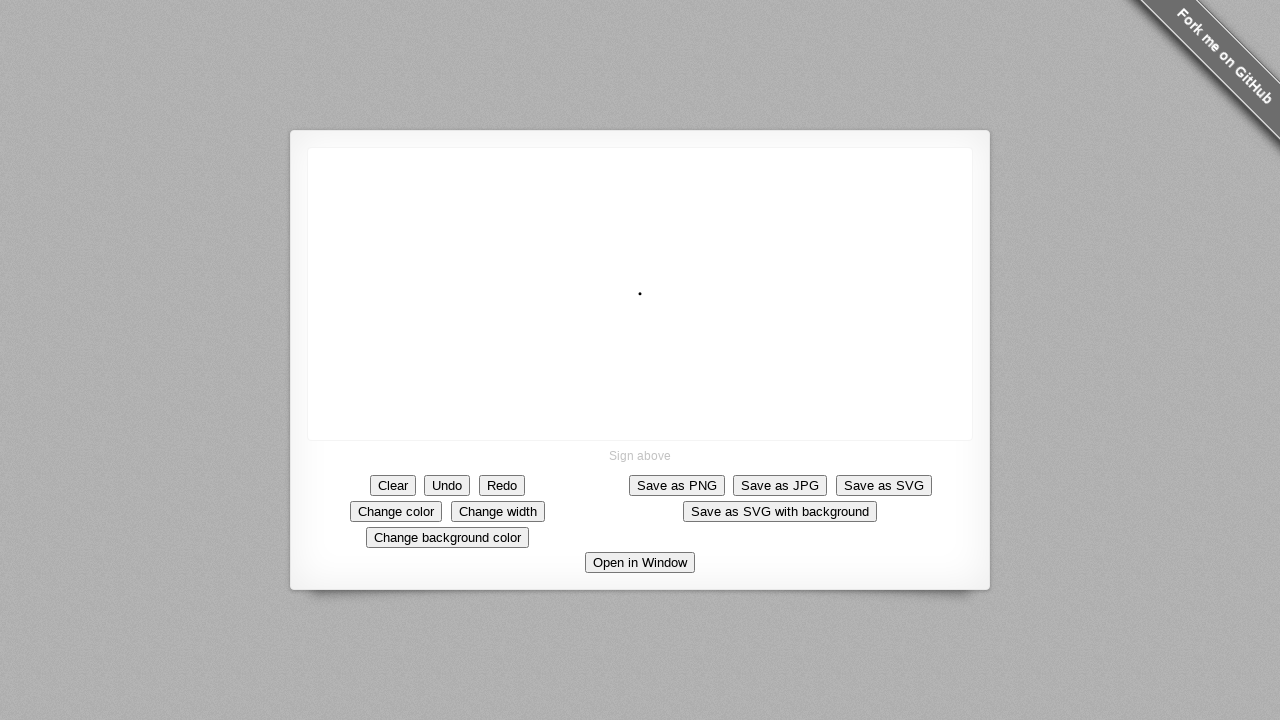

Moved mouse to position (560.0, 293.84375) to continue drawing pattern at (560, 294)
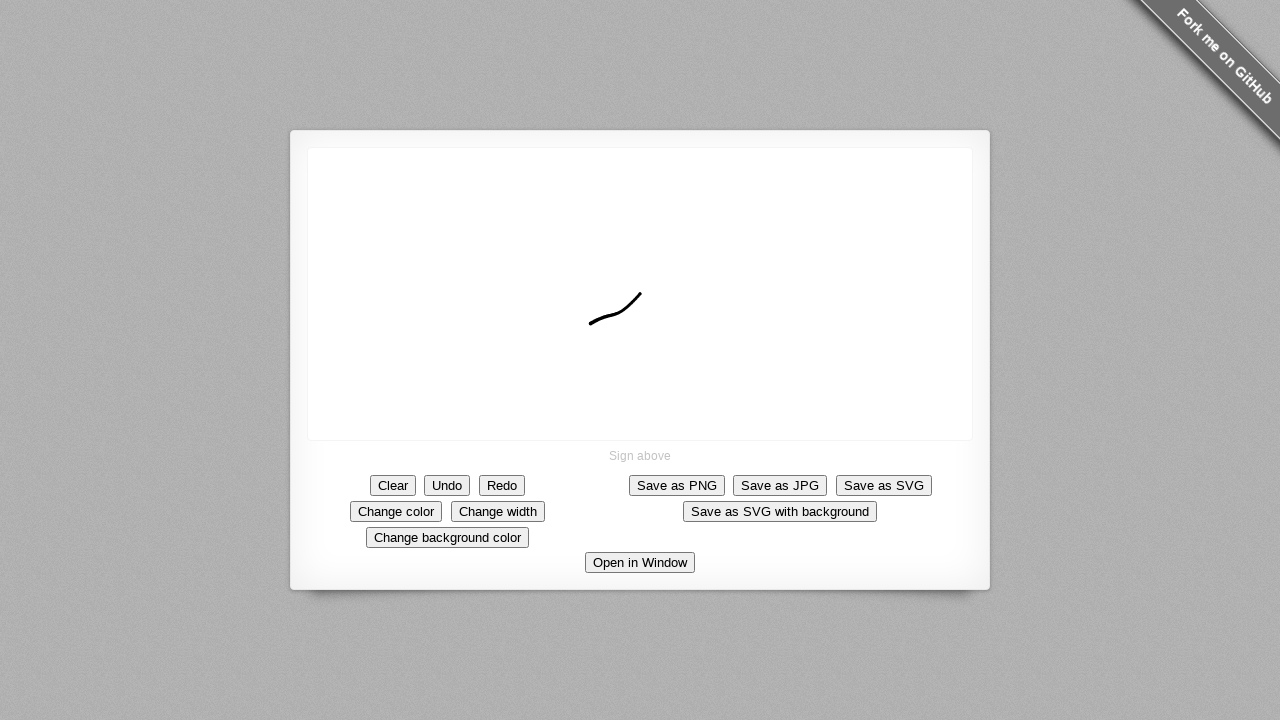

Moved mouse to position (610.0, 263.84375) to continue drawing pattern at (610, 264)
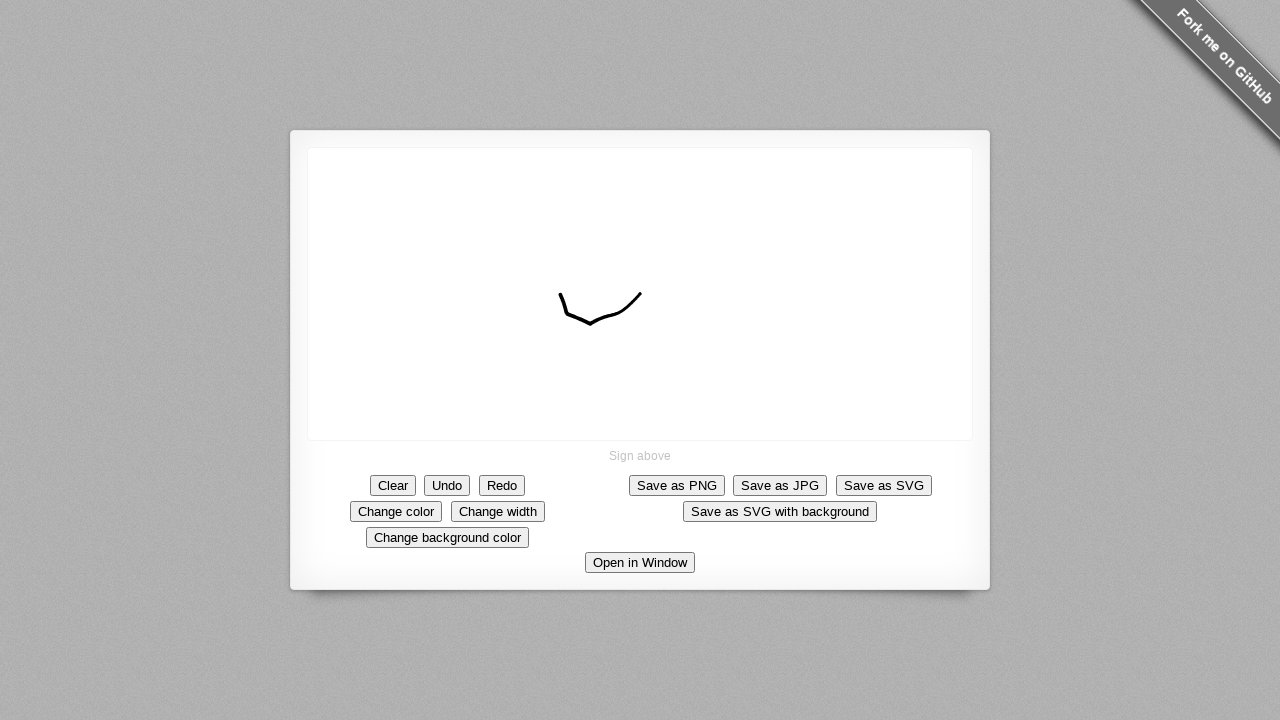

Moved mouse to position (640.0, 313.84375) to continue drawing pattern at (640, 314)
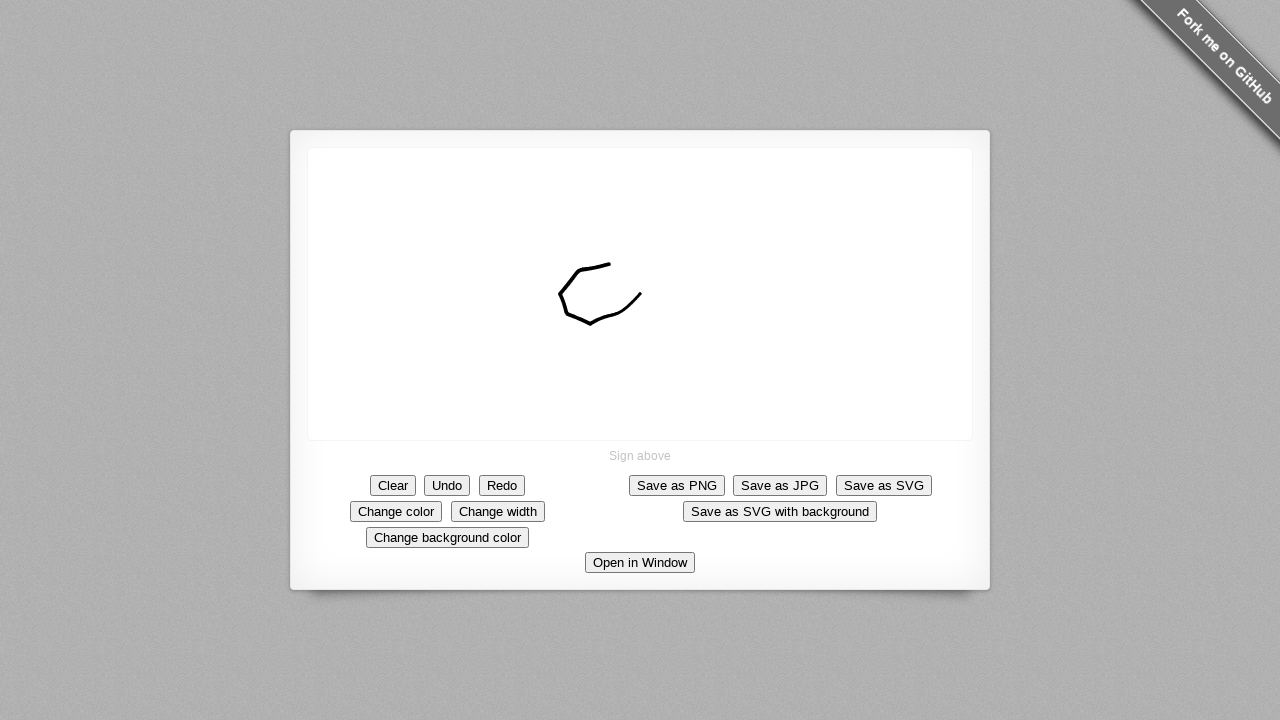

Moved mouse to position (590.0, 343.84375) to continue drawing pattern at (590, 344)
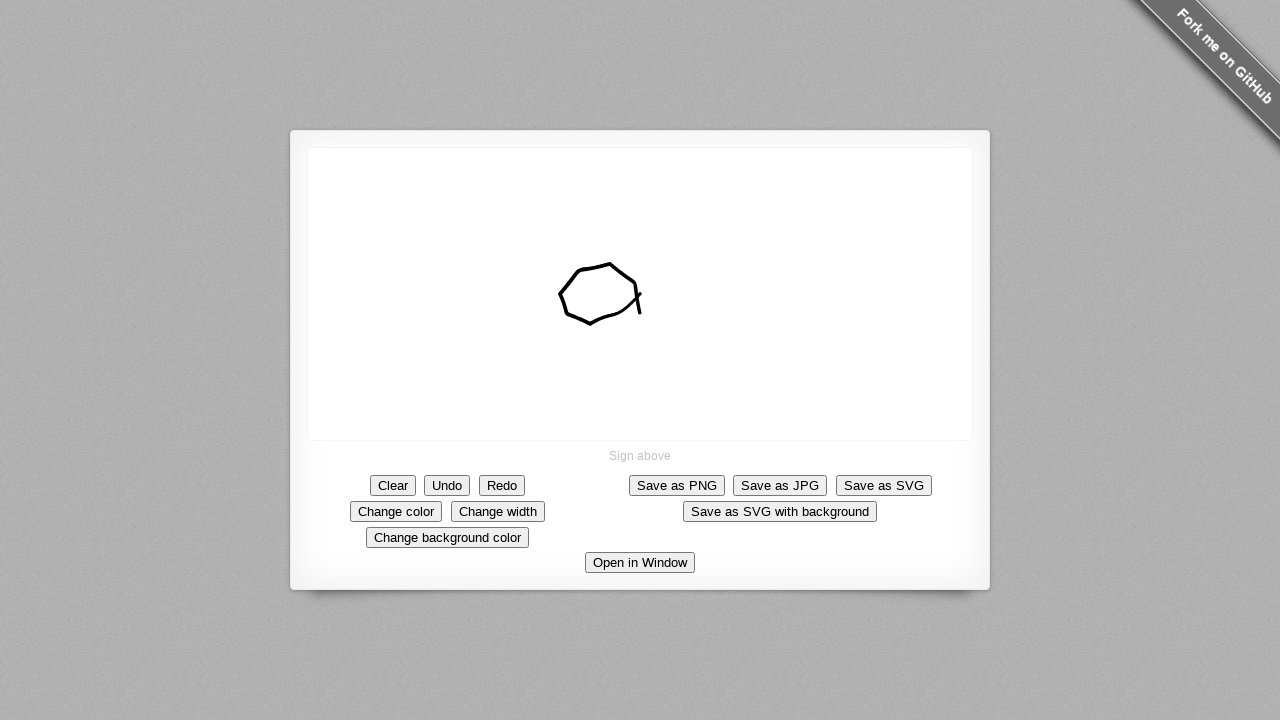

Moved mouse to position (560.0, 313.84375) to continue drawing pattern at (560, 314)
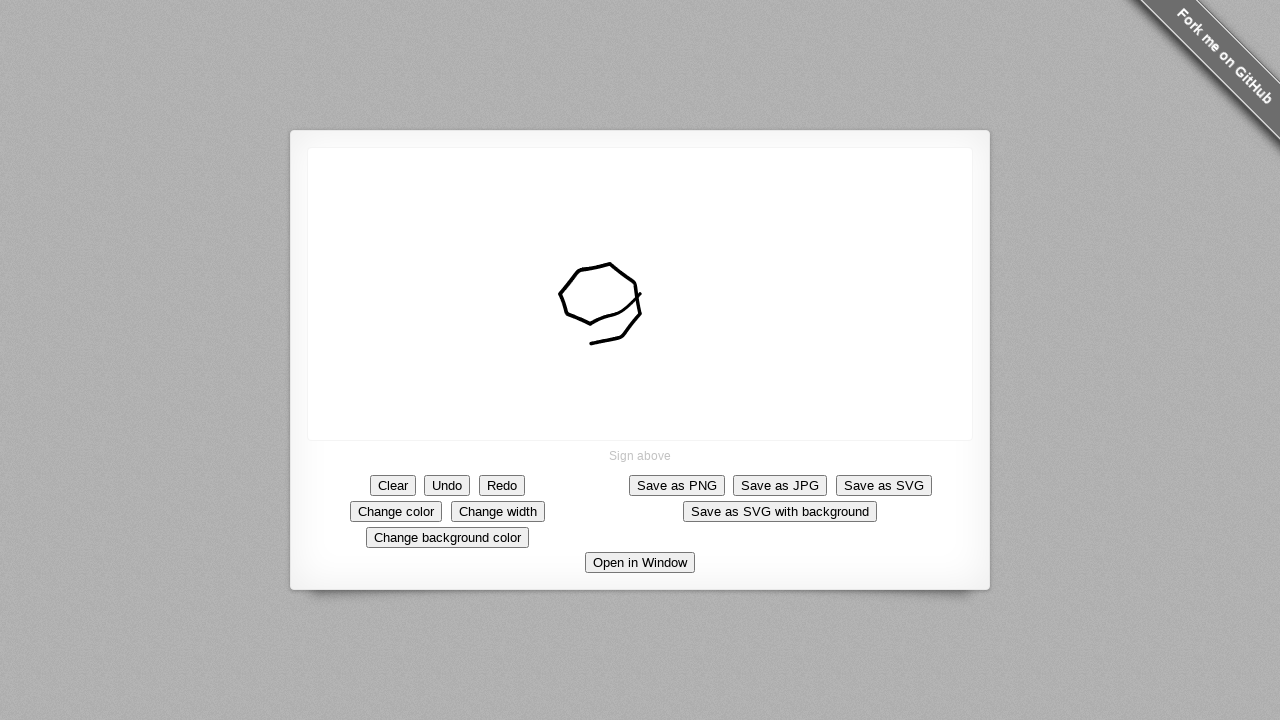

Moved mouse to position (610.0, 283.84375) to continue drawing pattern at (610, 284)
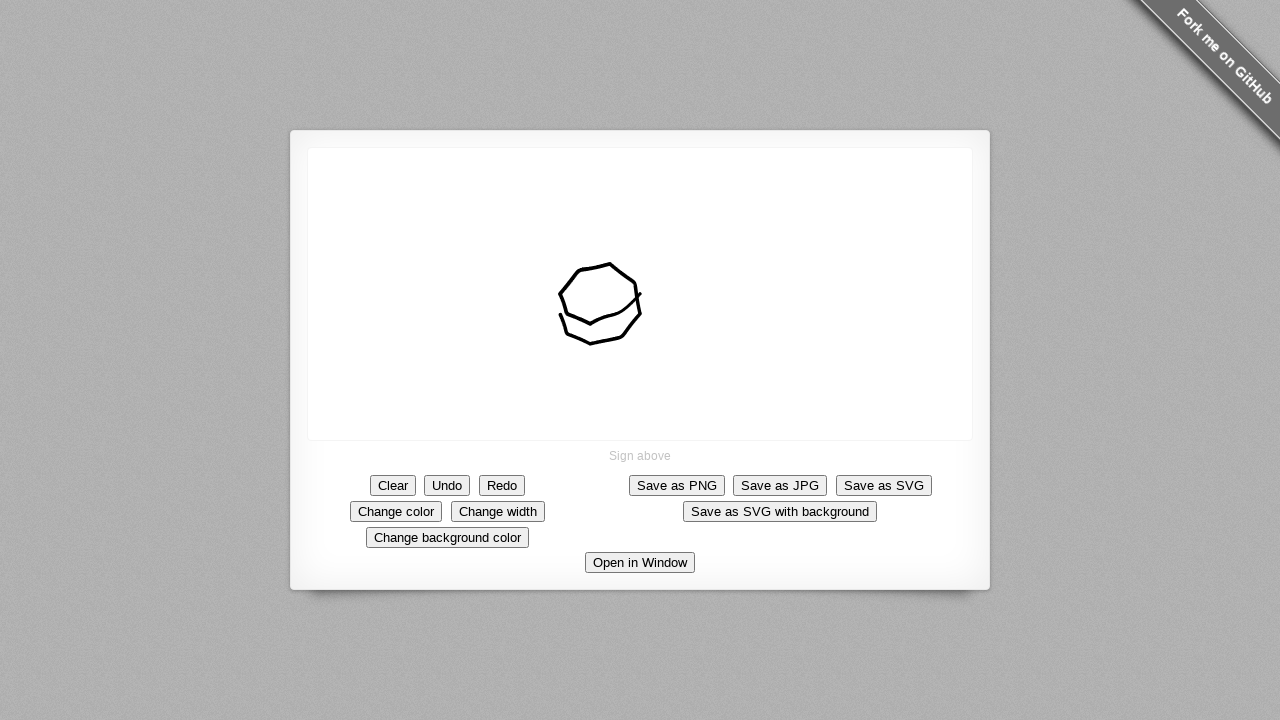

Moved mouse to position (640.0, 333.84375) to continue drawing pattern at (640, 334)
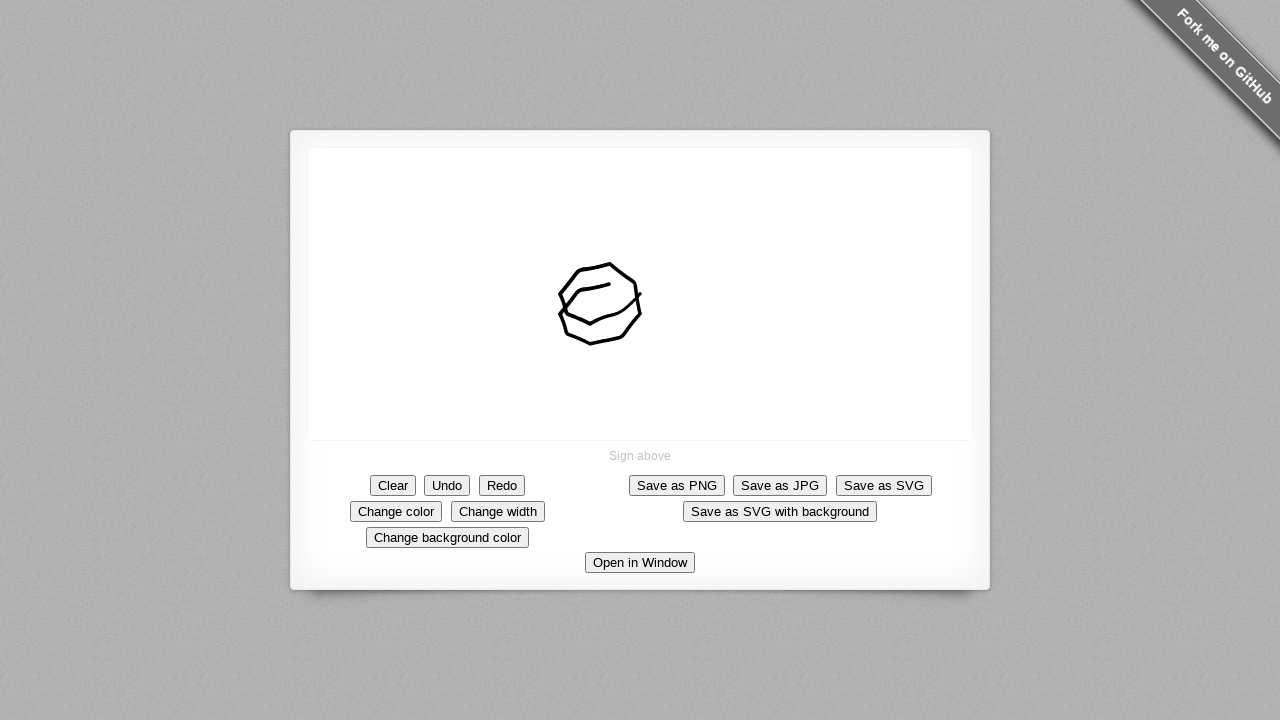

Moved mouse to position (590.0, 363.84375) to continue drawing pattern at (590, 364)
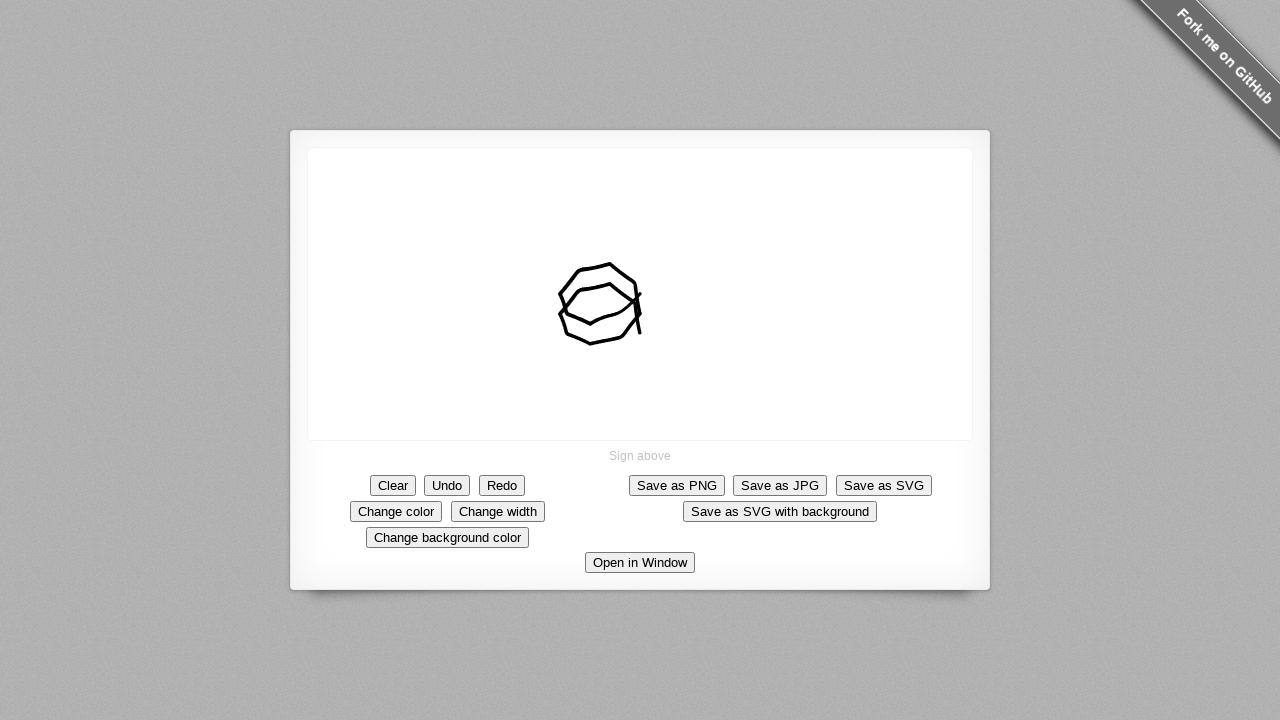

Moved mouse to position (560.0, 333.84375) to continue drawing pattern at (560, 334)
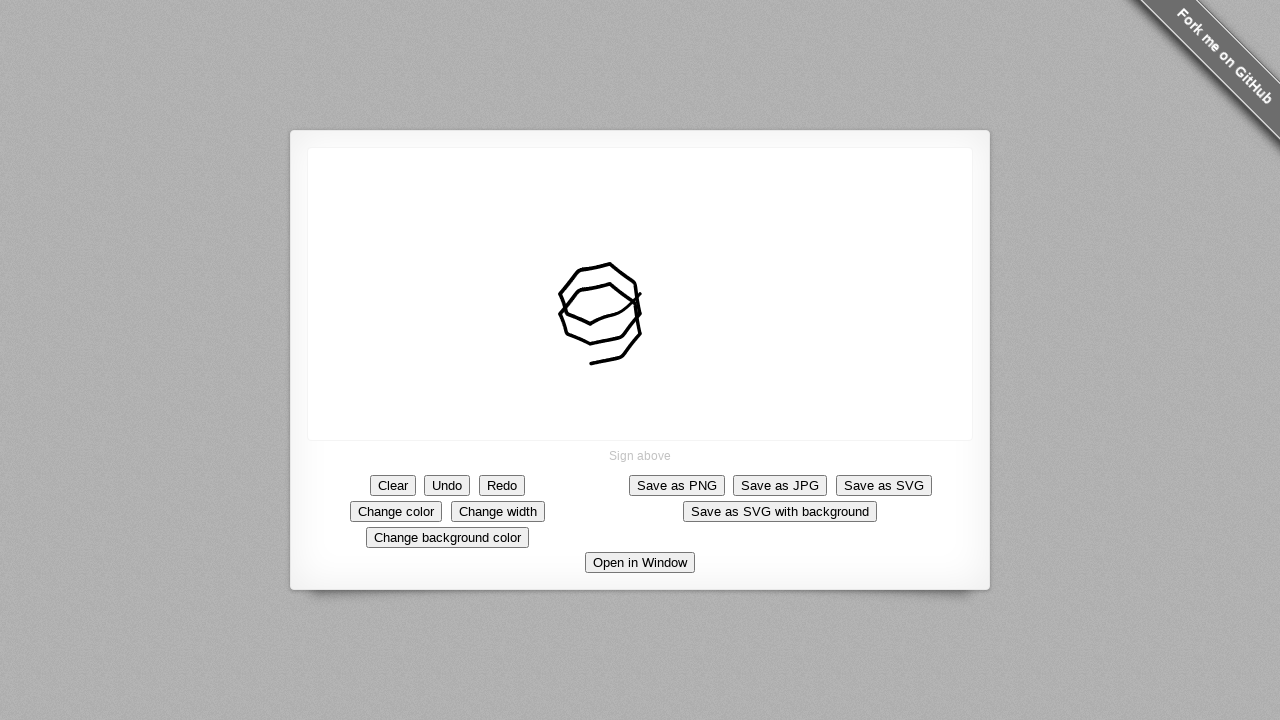

Moved mouse to position (610.0, 303.84375) to continue drawing pattern at (610, 304)
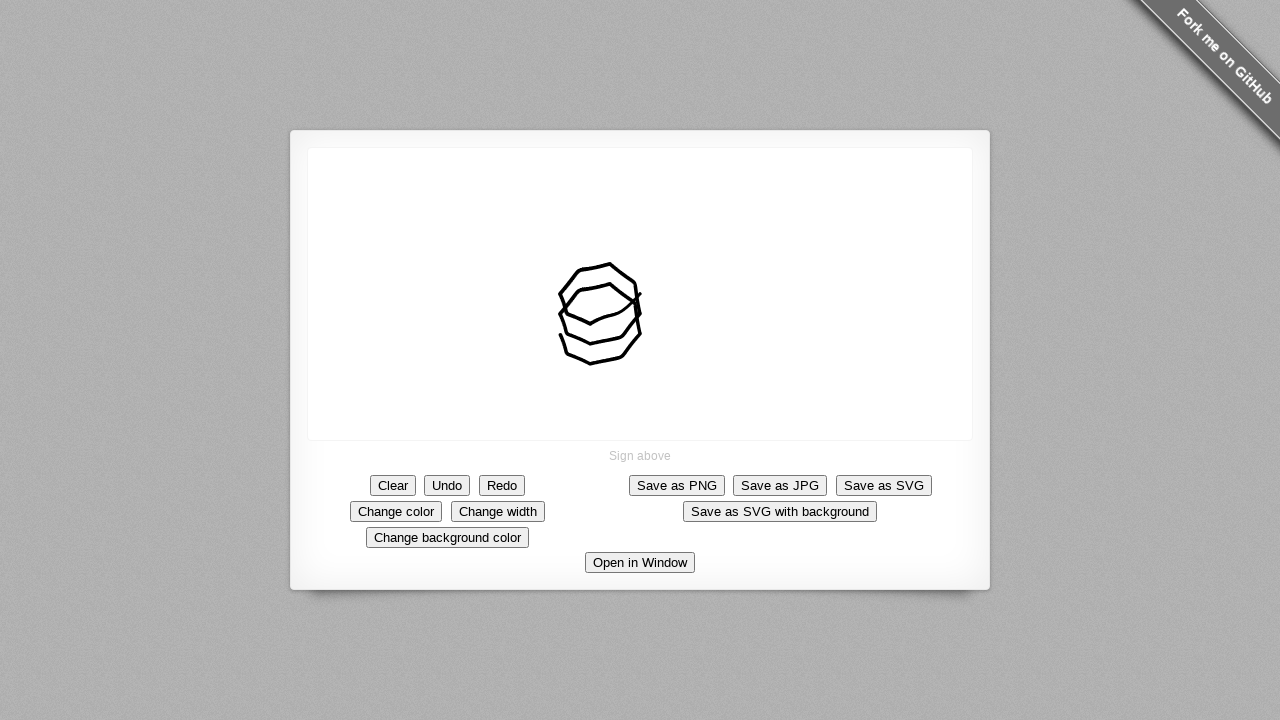

Moved mouse to position (640.0, 353.84375) to continue drawing pattern at (640, 354)
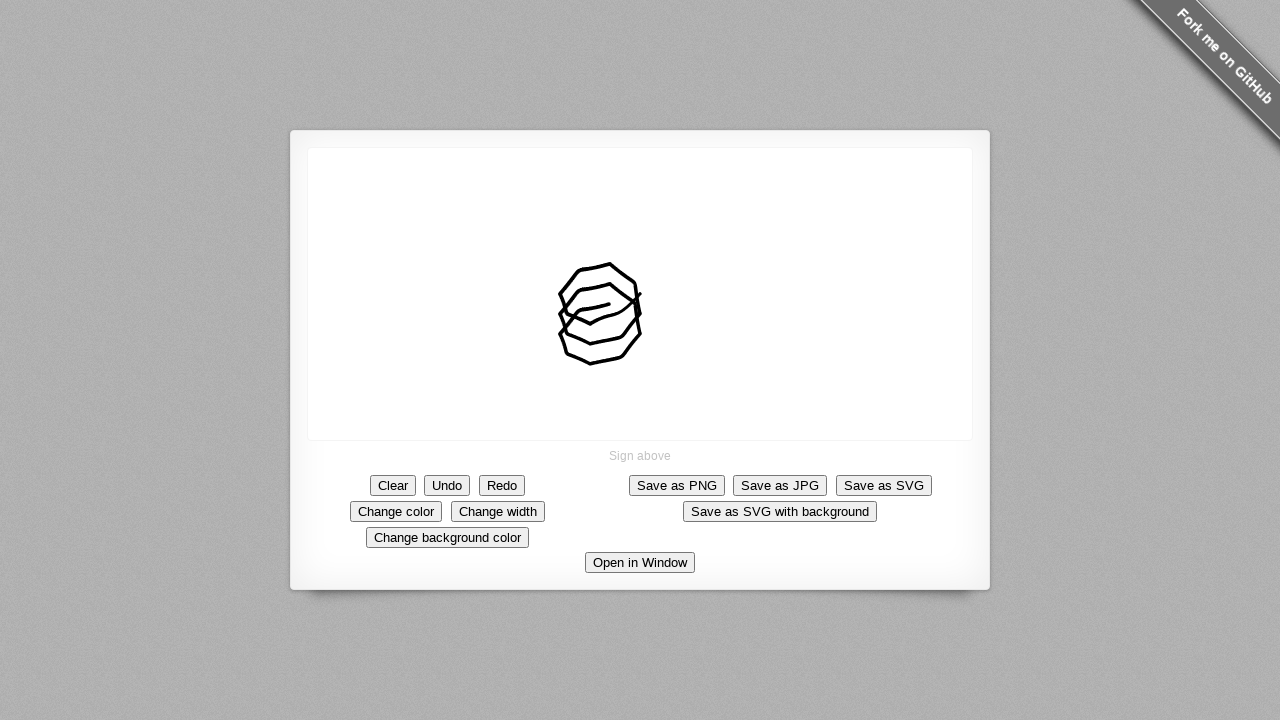

Moved mouse to position (590.0, 383.84375) to continue drawing pattern at (590, 384)
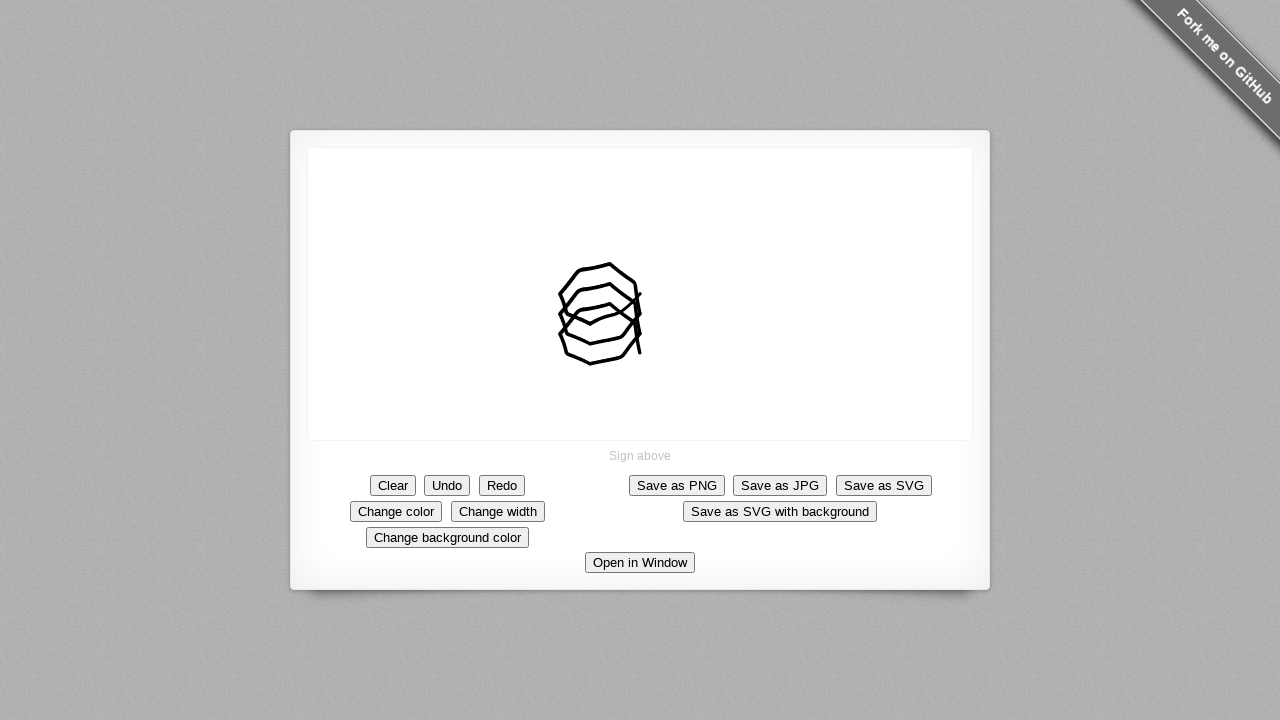

Moved mouse to position (560.0, 353.84375) to continue drawing pattern at (560, 354)
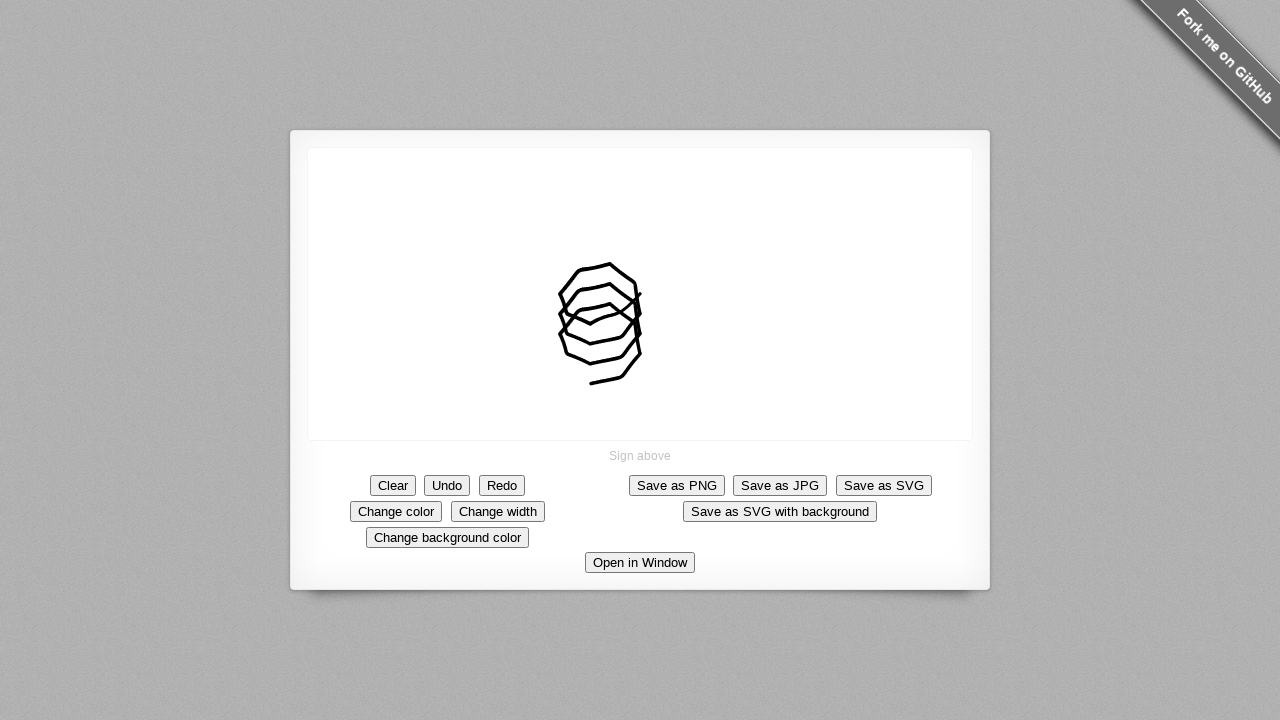

Moved mouse to position (610.0, 323.84375) to continue drawing pattern at (610, 324)
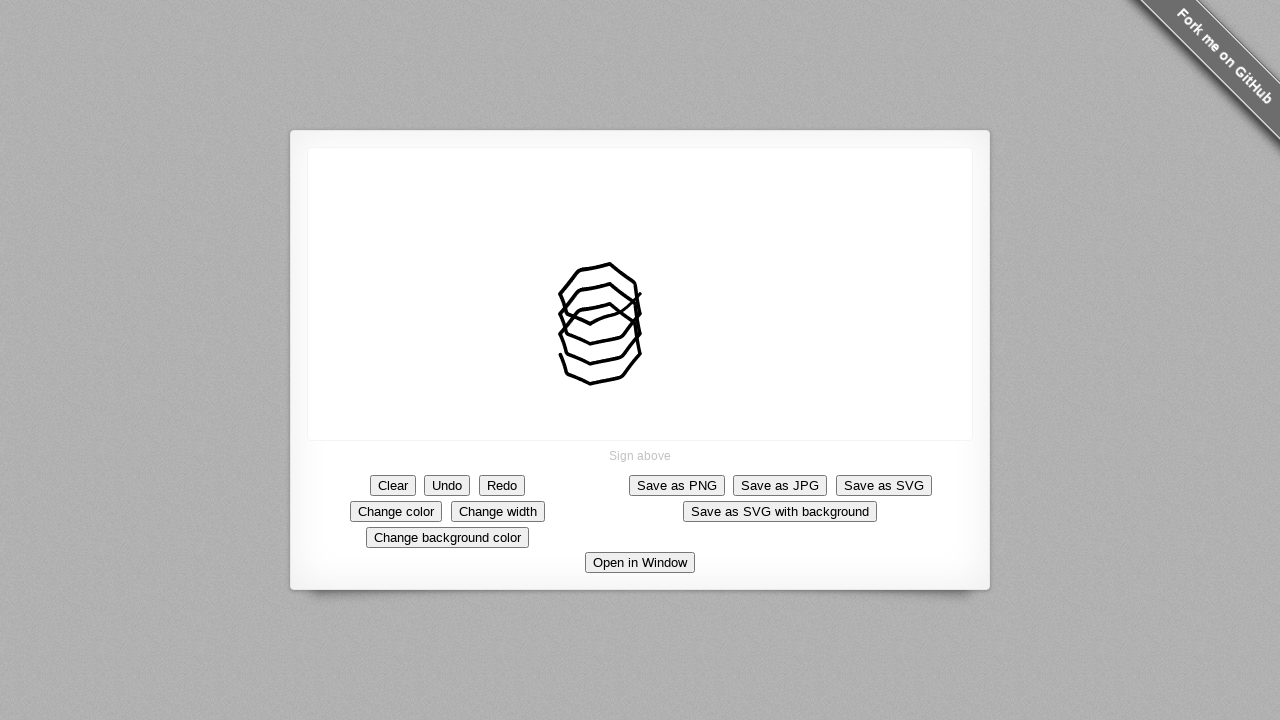

Moved mouse to position (640.0, 373.84375) to continue drawing pattern at (640, 374)
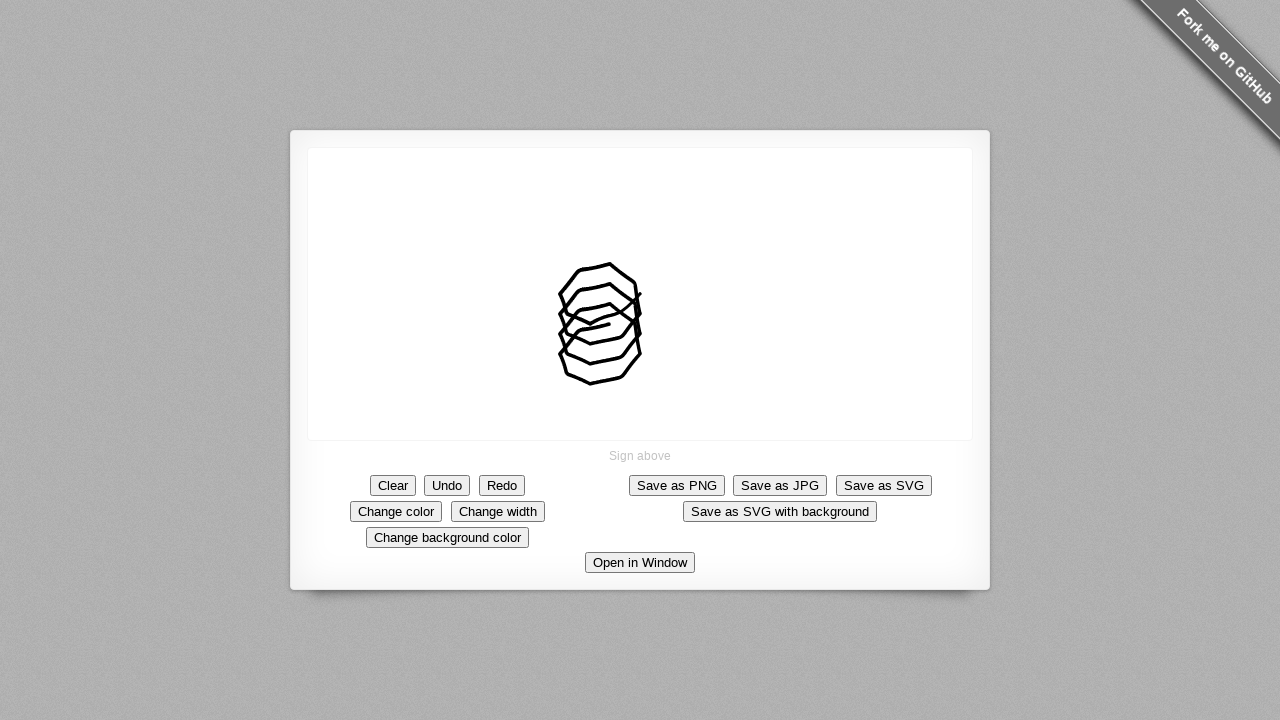

Moved mouse to position (590.0, 403.84375) to continue drawing pattern at (590, 404)
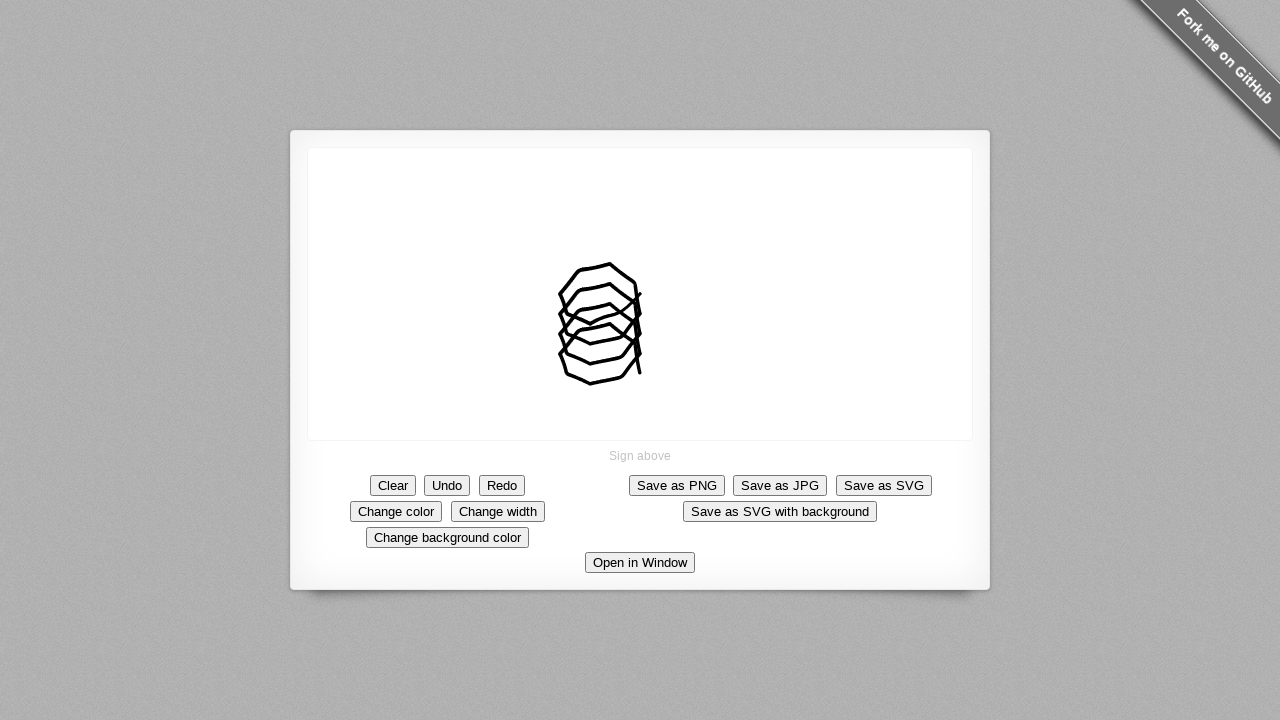

Moved mouse to position (560.0, 373.84375) to continue drawing pattern at (560, 374)
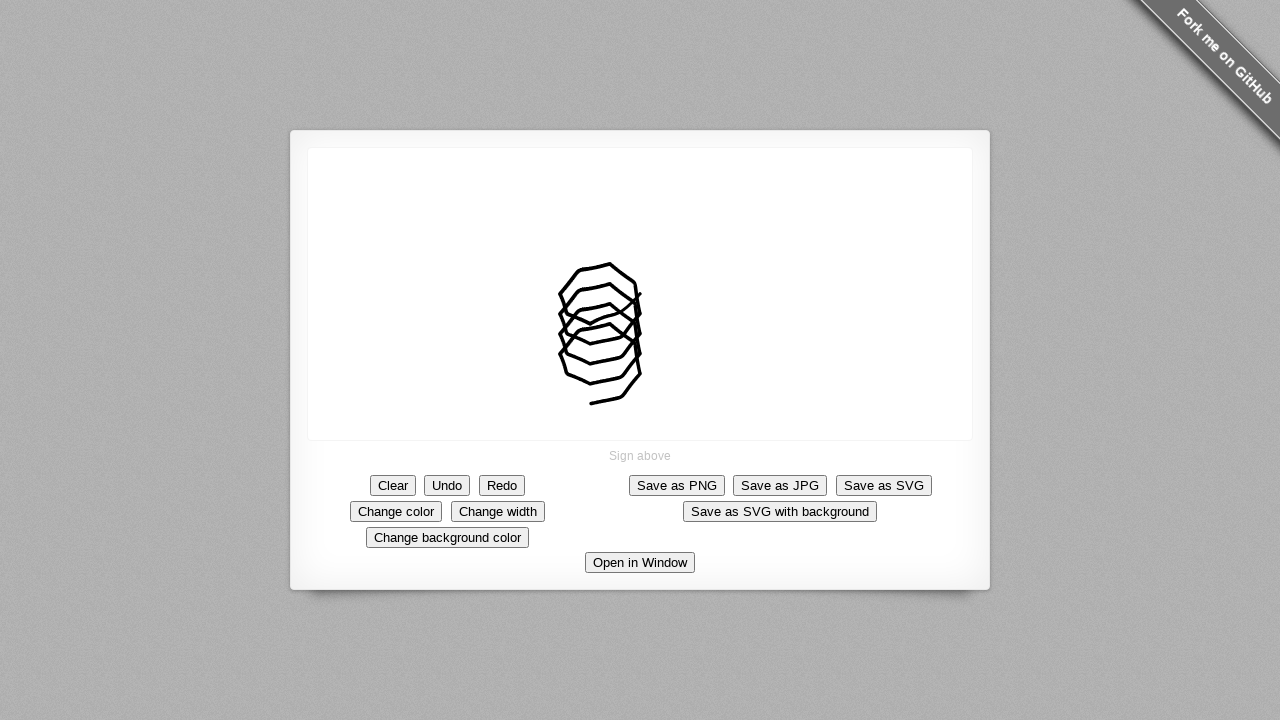

Moved mouse to position (610.0, 343.84375) to continue drawing pattern at (610, 344)
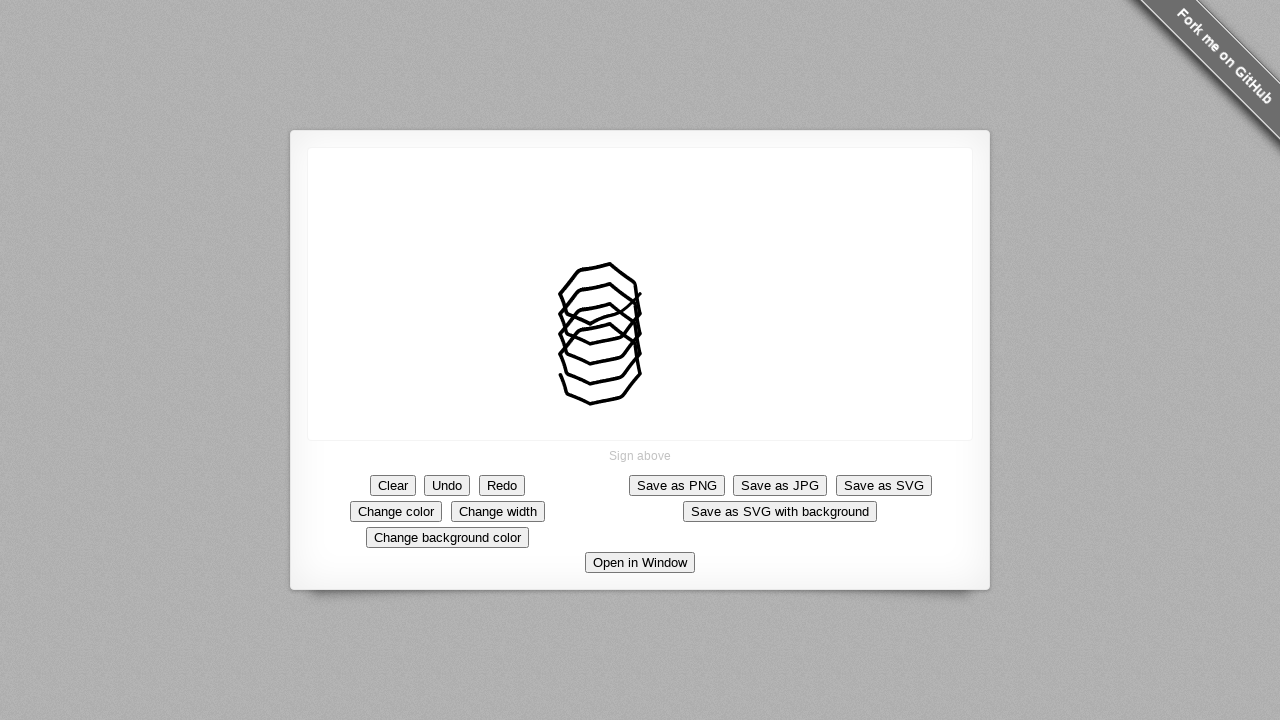

Moved mouse to position (640.0, 393.84375) to continue drawing pattern at (640, 394)
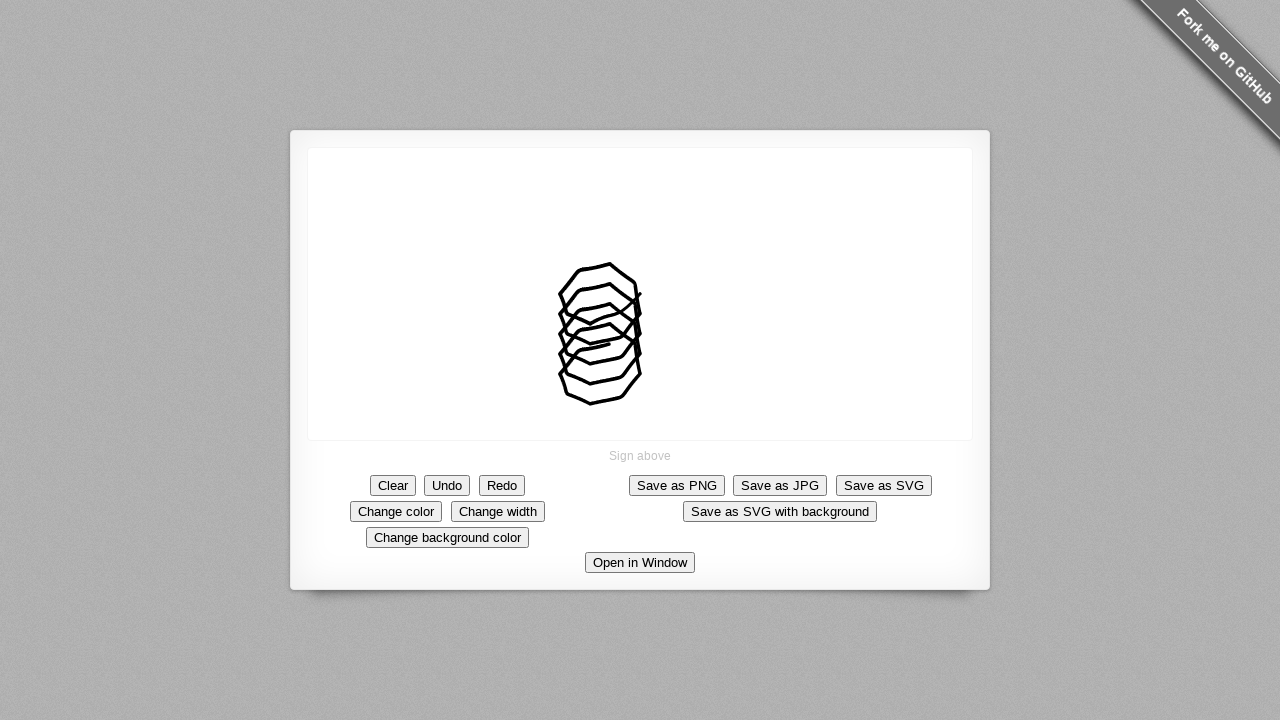

Released mouse button to finish drawing at (640, 394)
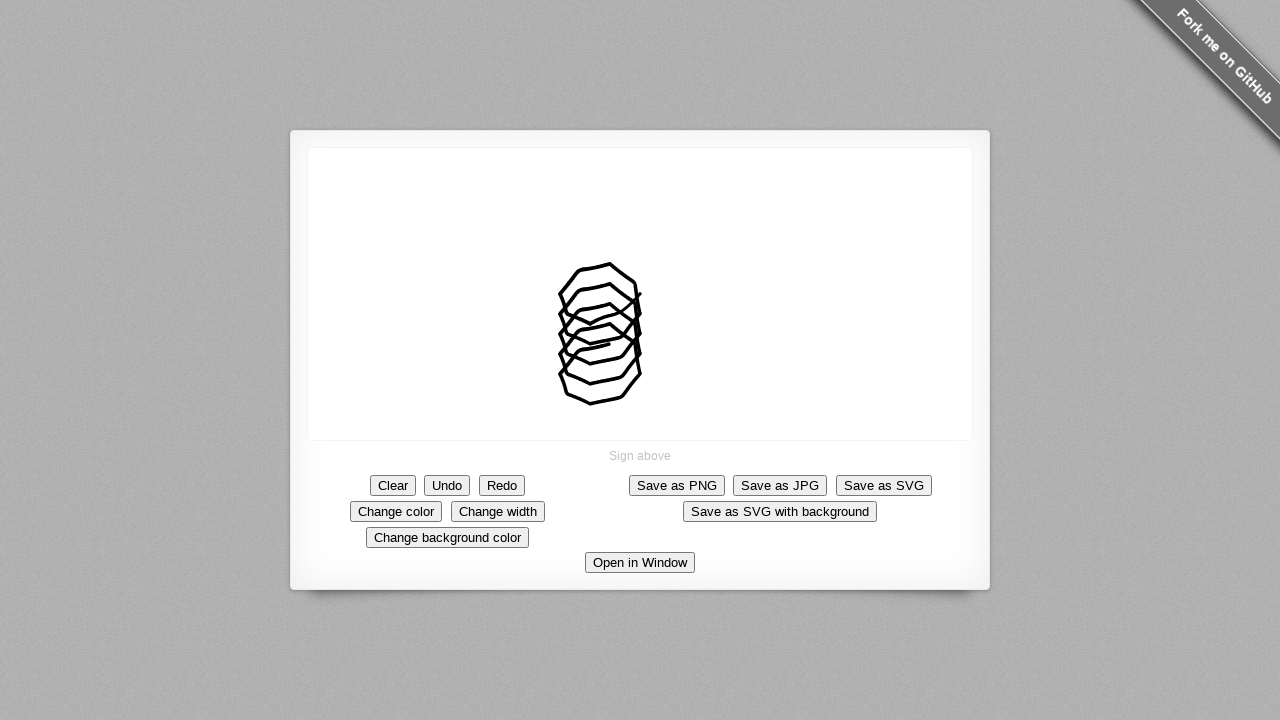

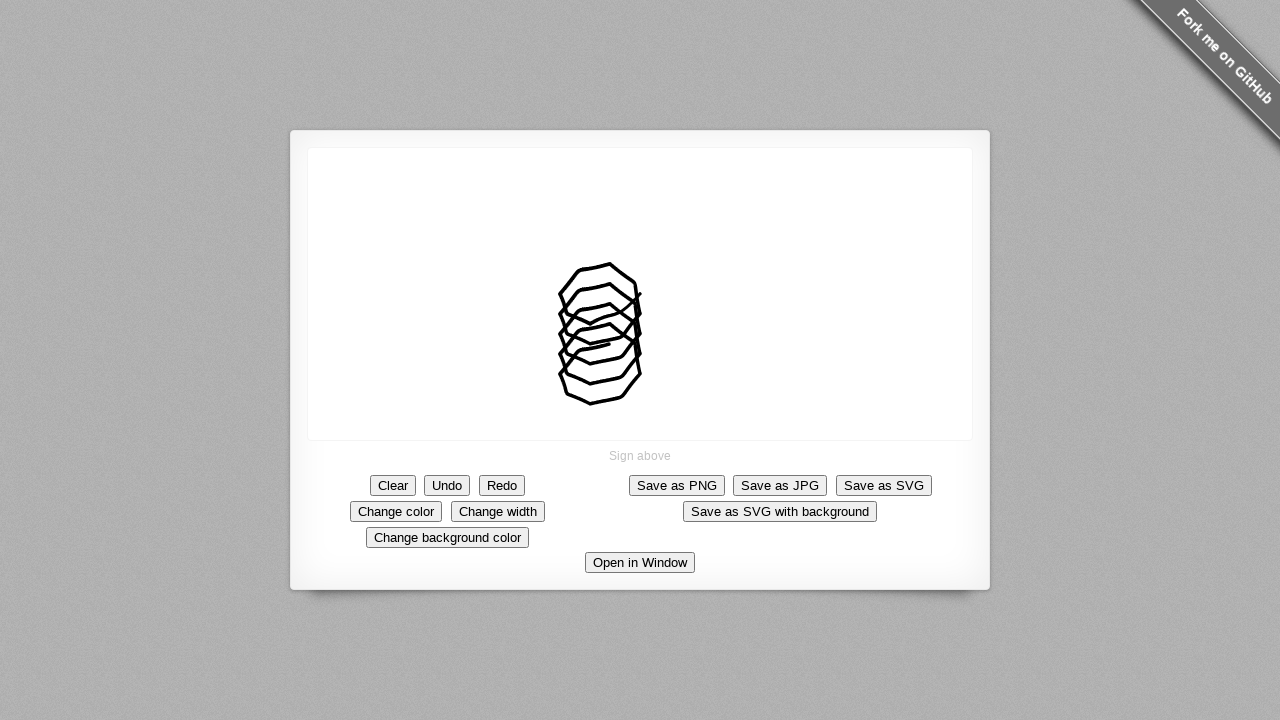